Tests the complete shopping flow: searches for products, adds them to cart, applies a promo code, and completes checkout with order placement

Starting URL: https://rahulshettyacademy.com/seleniumPractise/#/

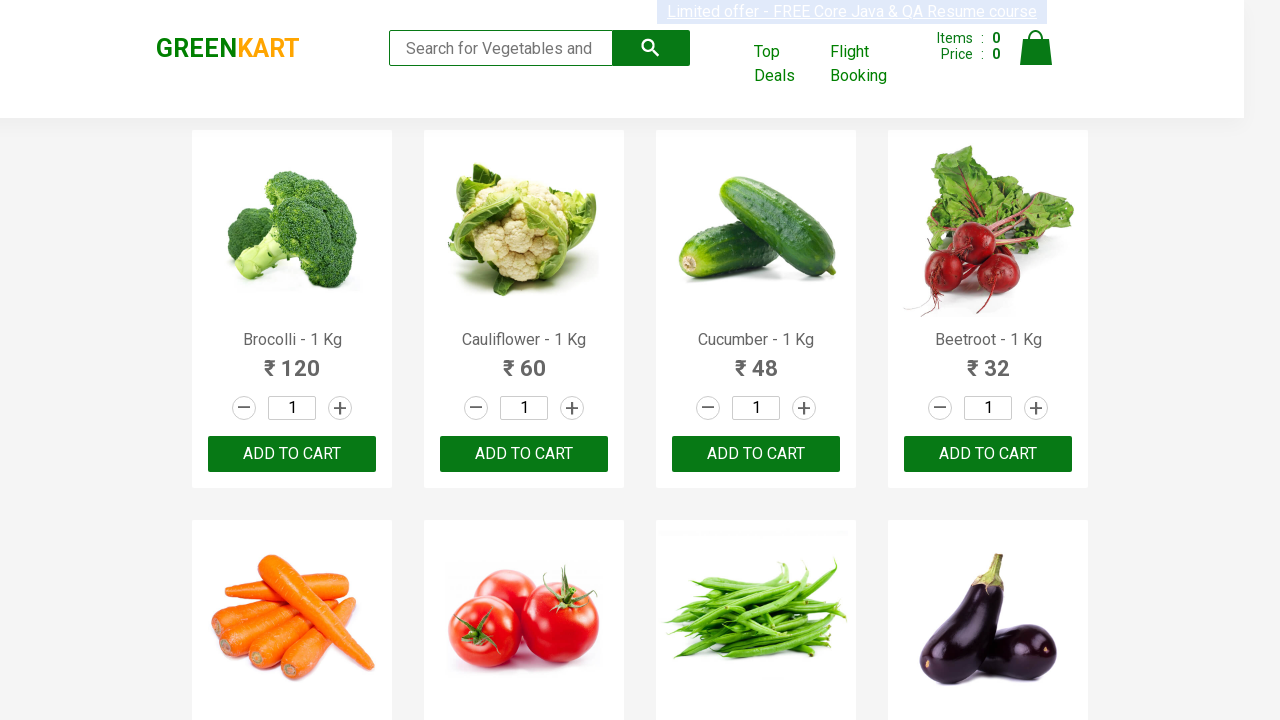

Clicked search input field at (501, 48) on [type=search]
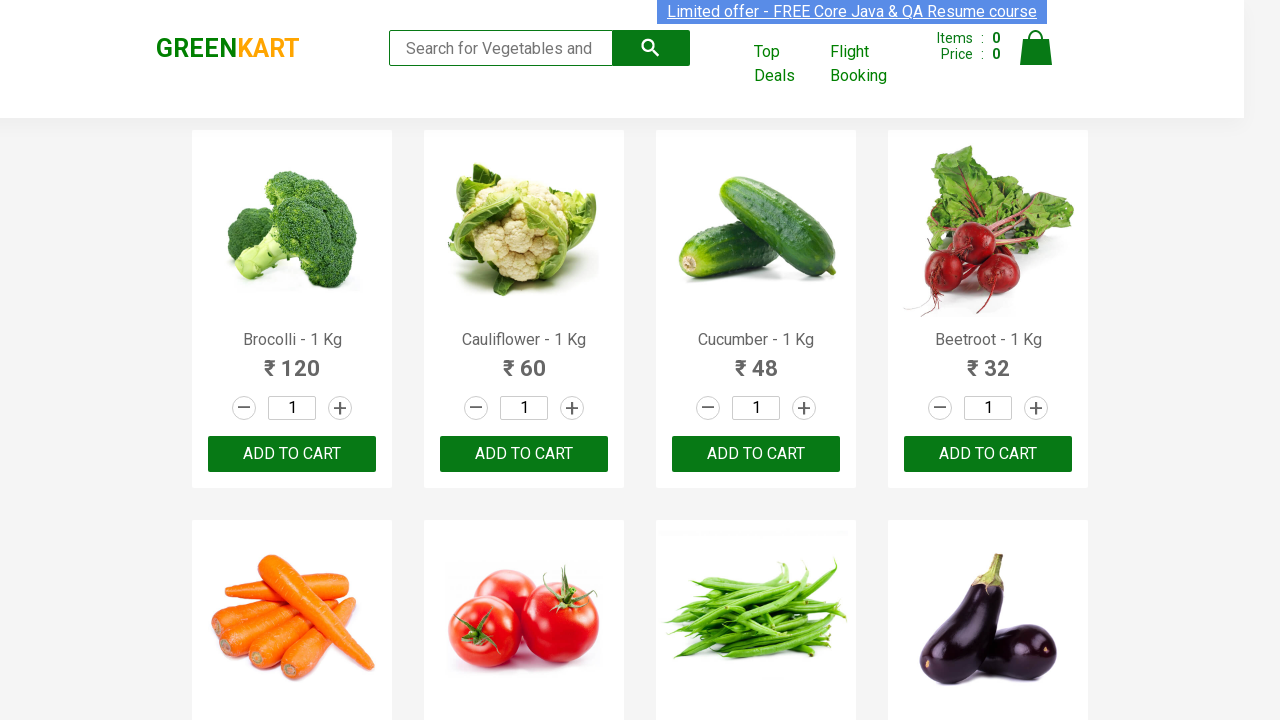

Filled search field with 'br' to find products on [type=search]
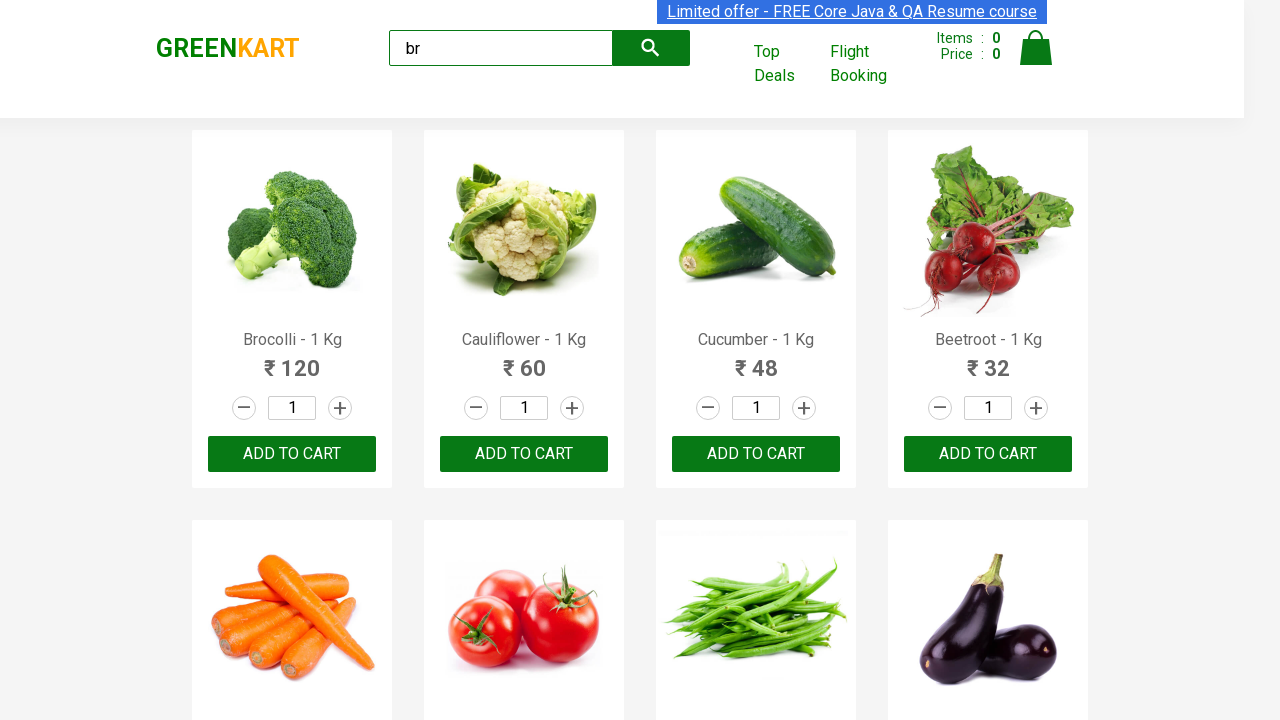

Filtered products loaded after searching for 'br'
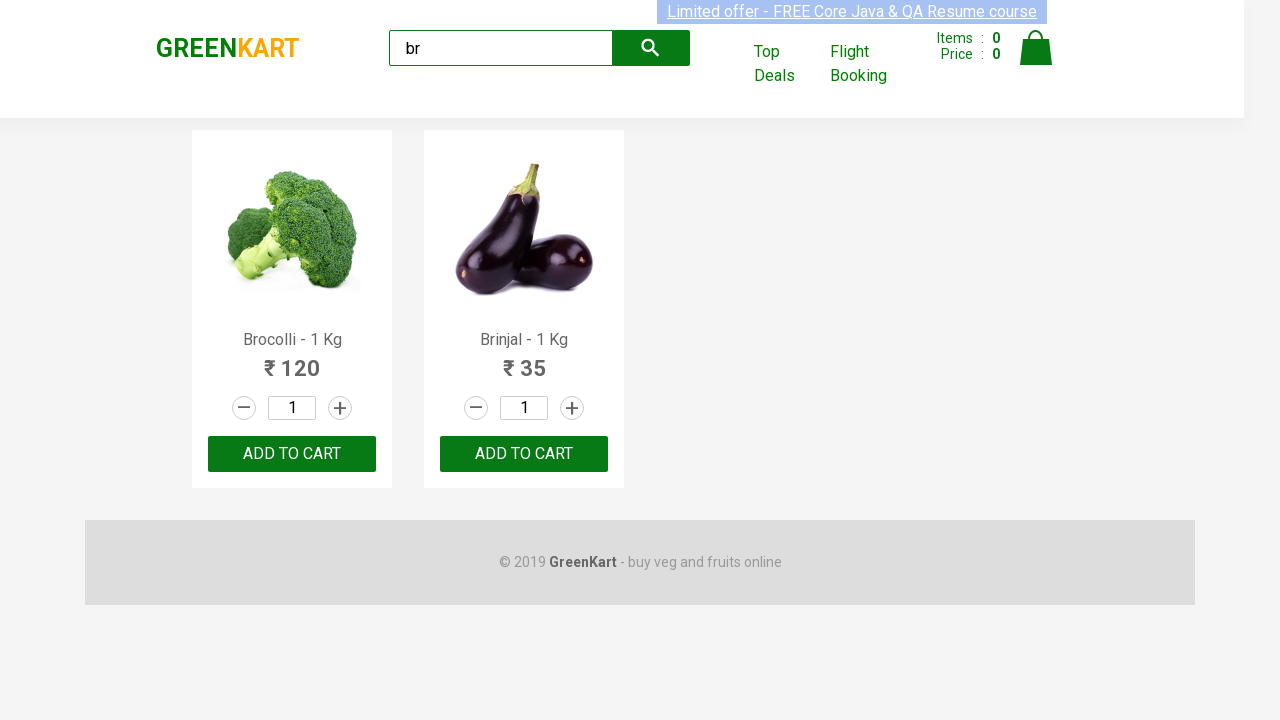

Added a product to cart at (292, 454) on .product:visible >> nth=0 >> text=ADD TO CART
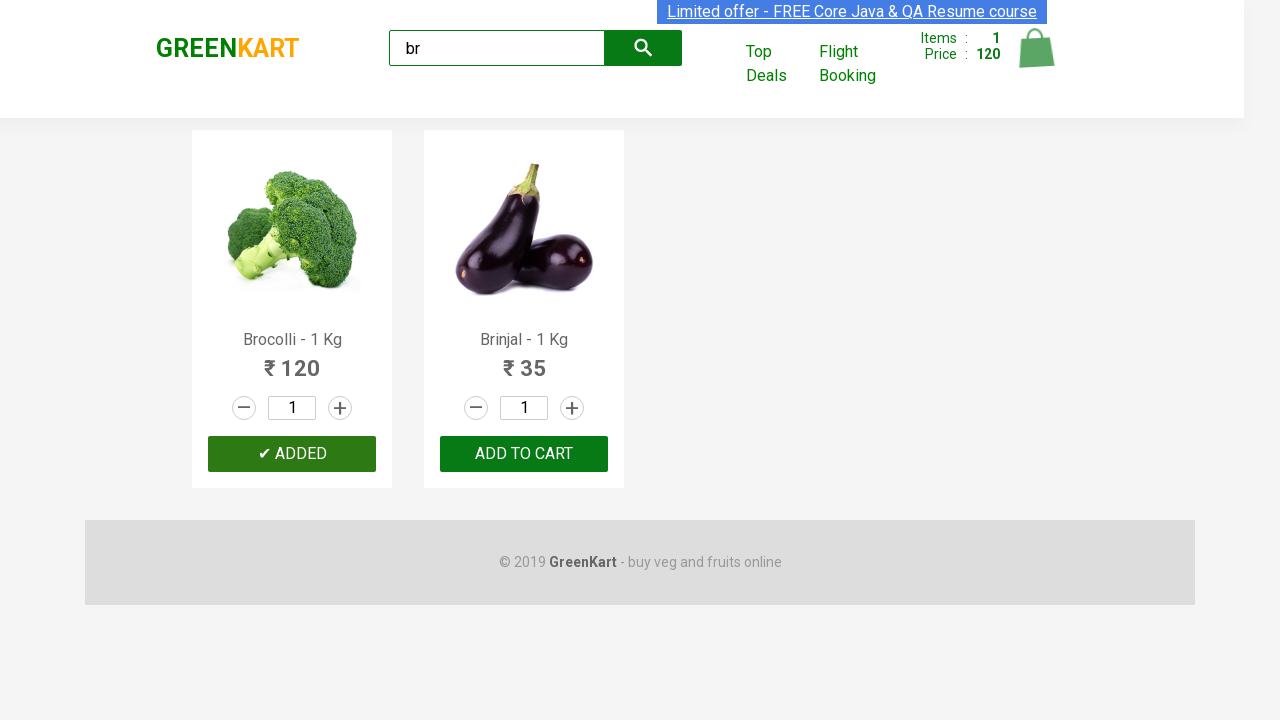

Added a product to cart at (524, 454) on .product:visible >> nth=1 >> text=ADD TO CART
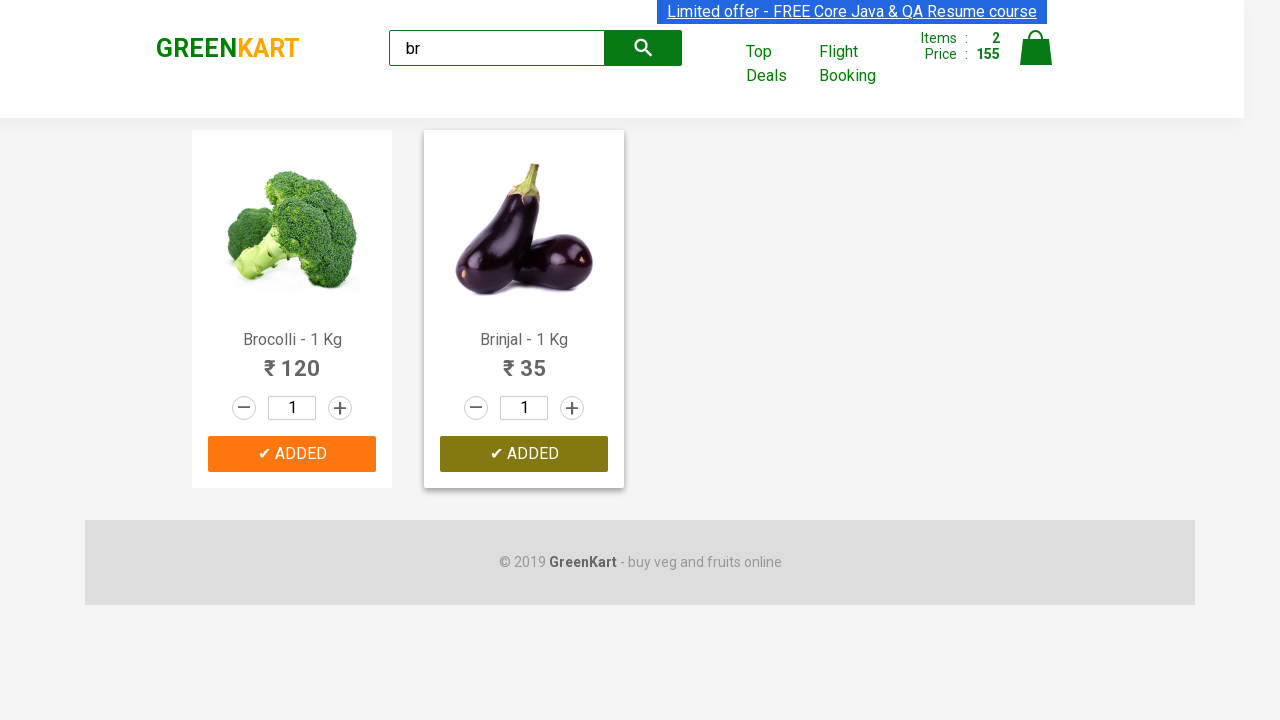

Clicked cart icon to view cart at (1036, 48) on img[alt=Cart]
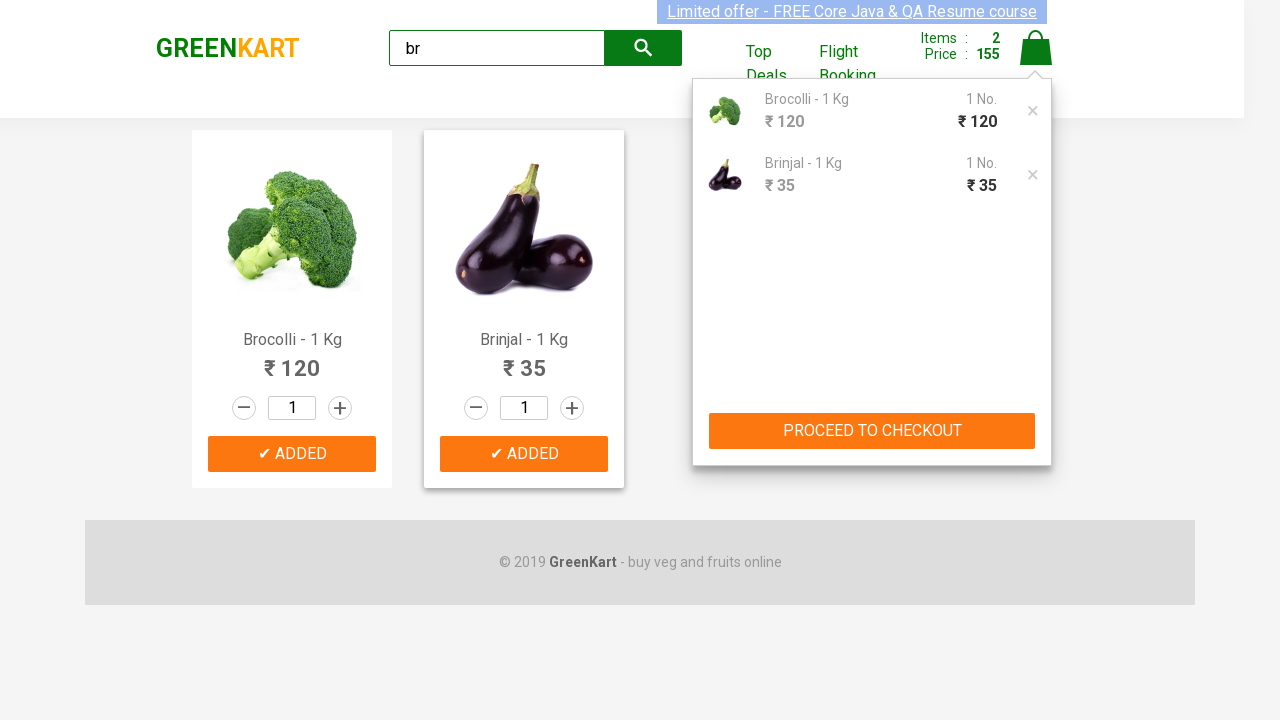

Cart preview appeared with selected products
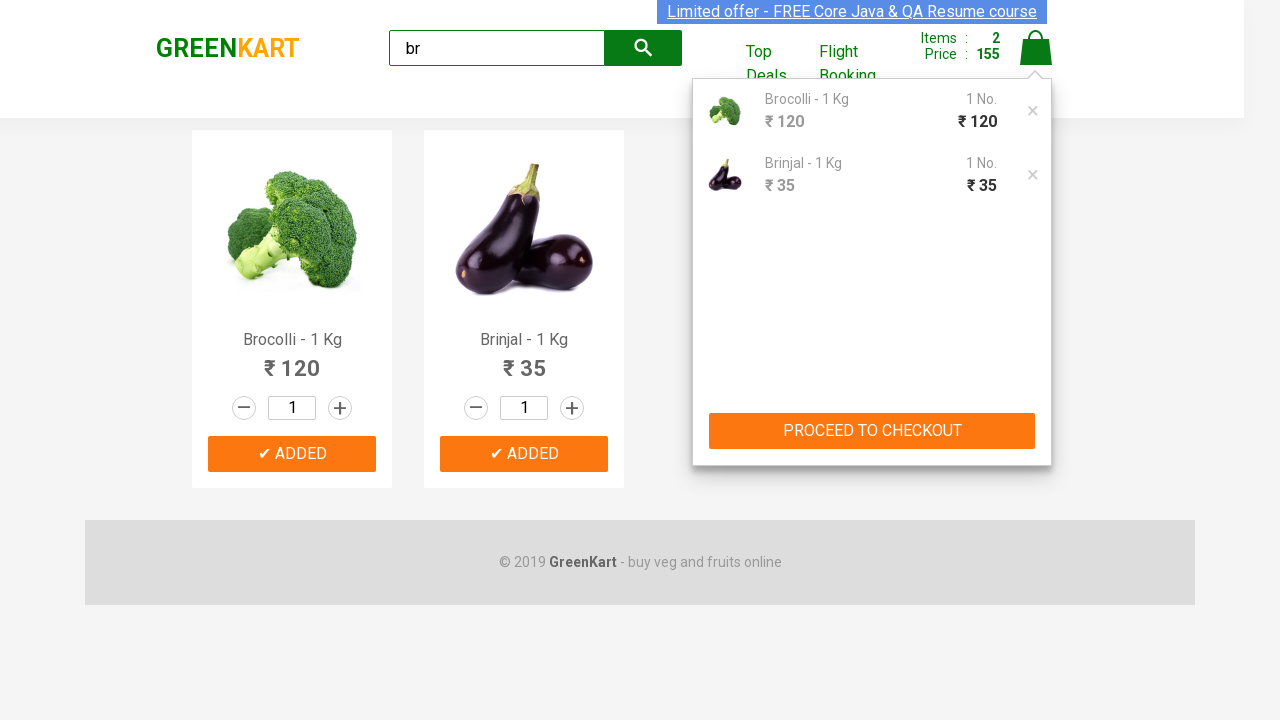

Clicked PROCEED TO CHECKOUT button at (872, 431) on text=PROCEED TO CHECKOUT
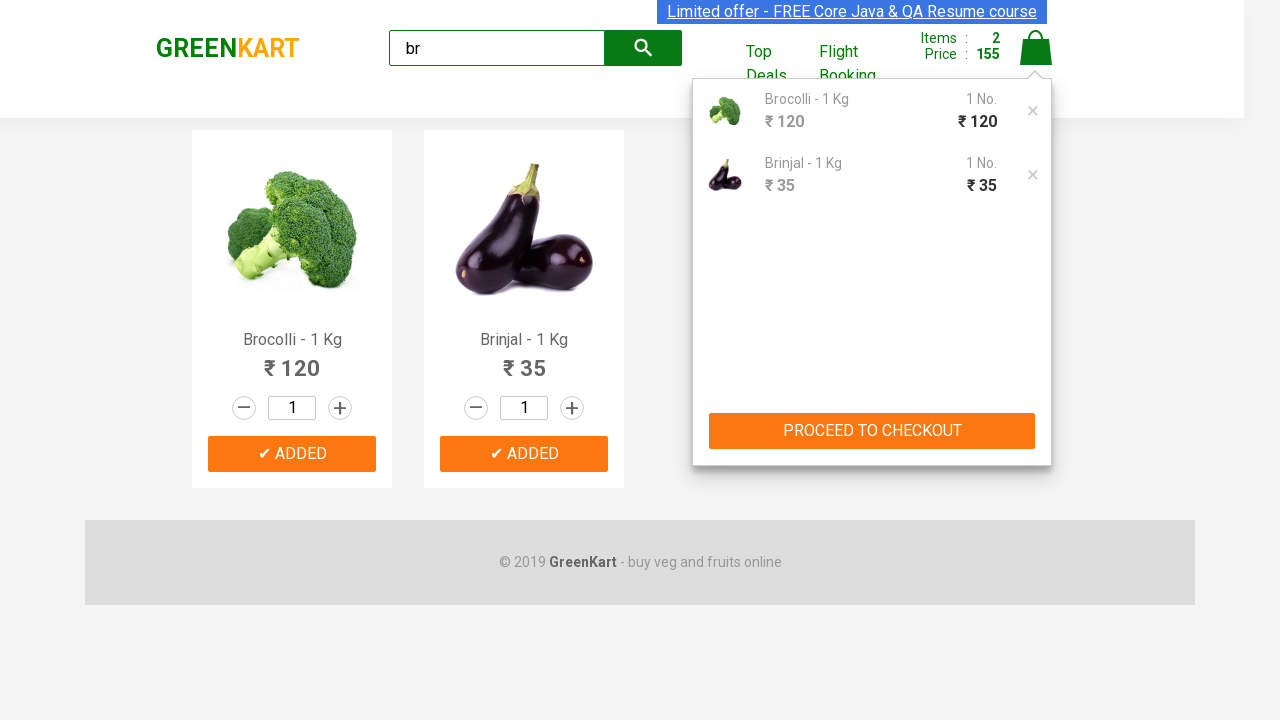

Filled promo code field with '45455' on input.promoCode
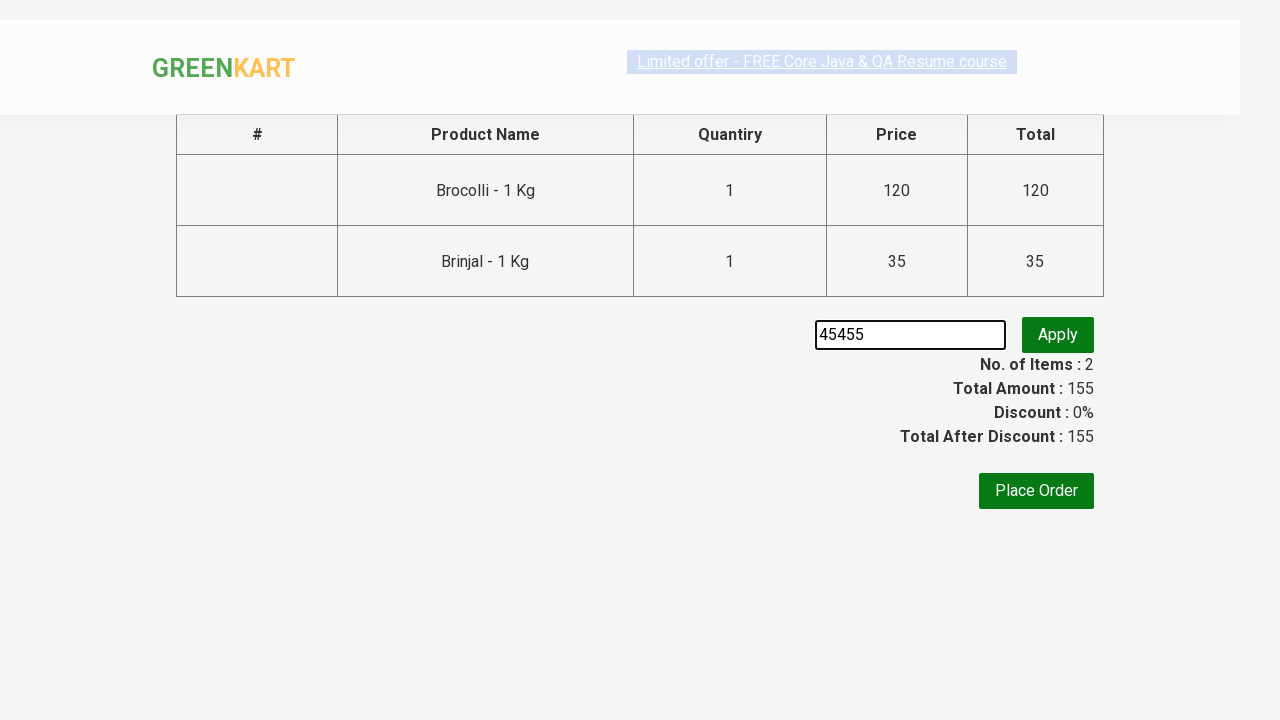

Clicked promo code apply button at (1058, 335) on button.promoBtn
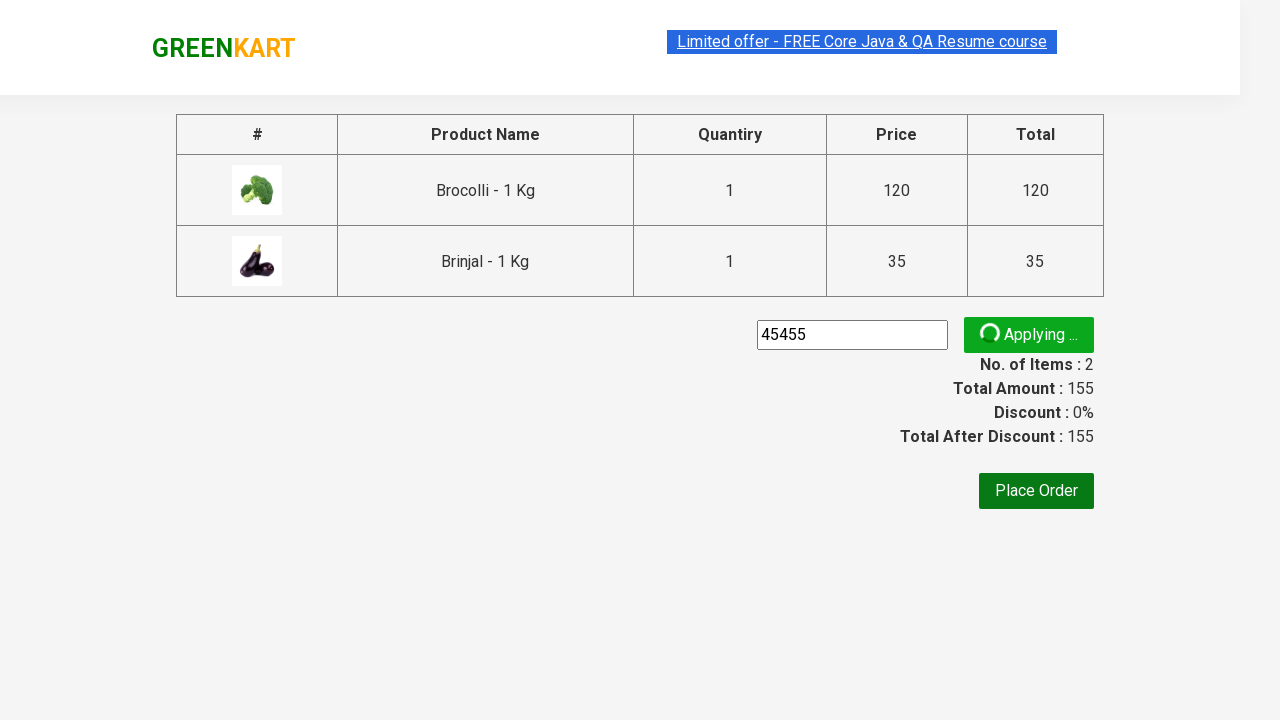

Promo code validation message appeared
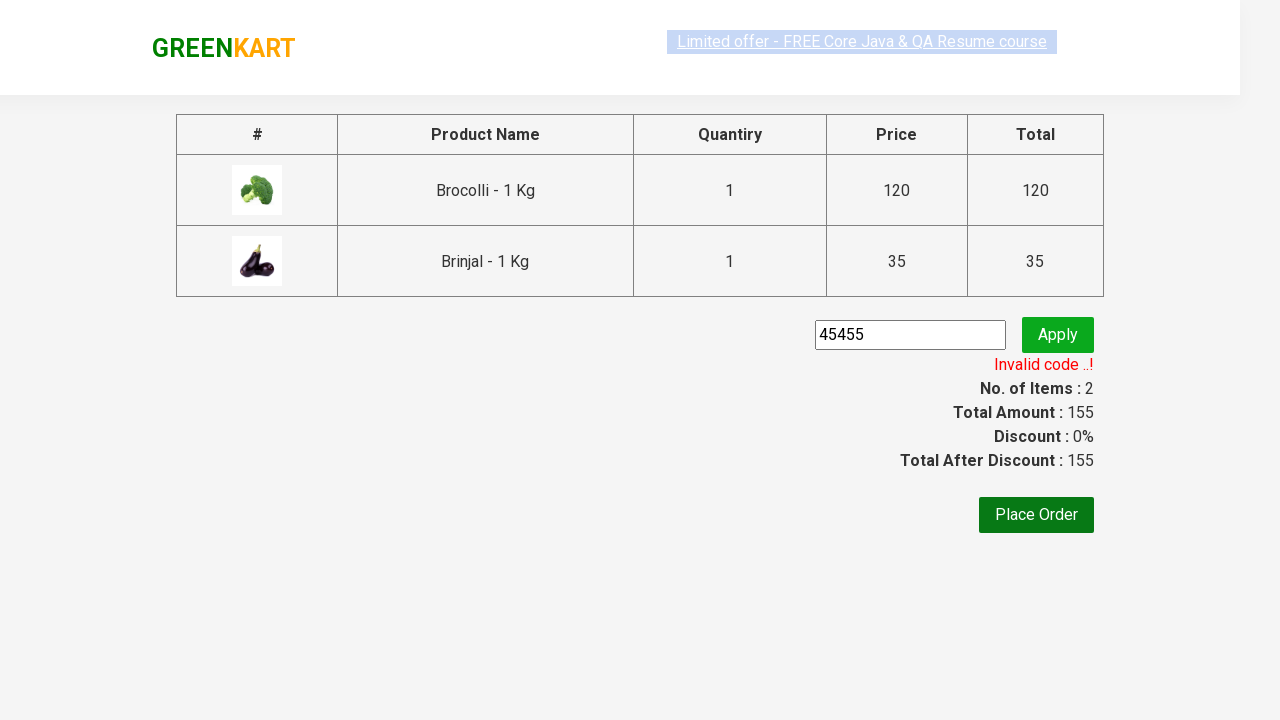

Clicked Place Order button at (1036, 515) on text=Place Order
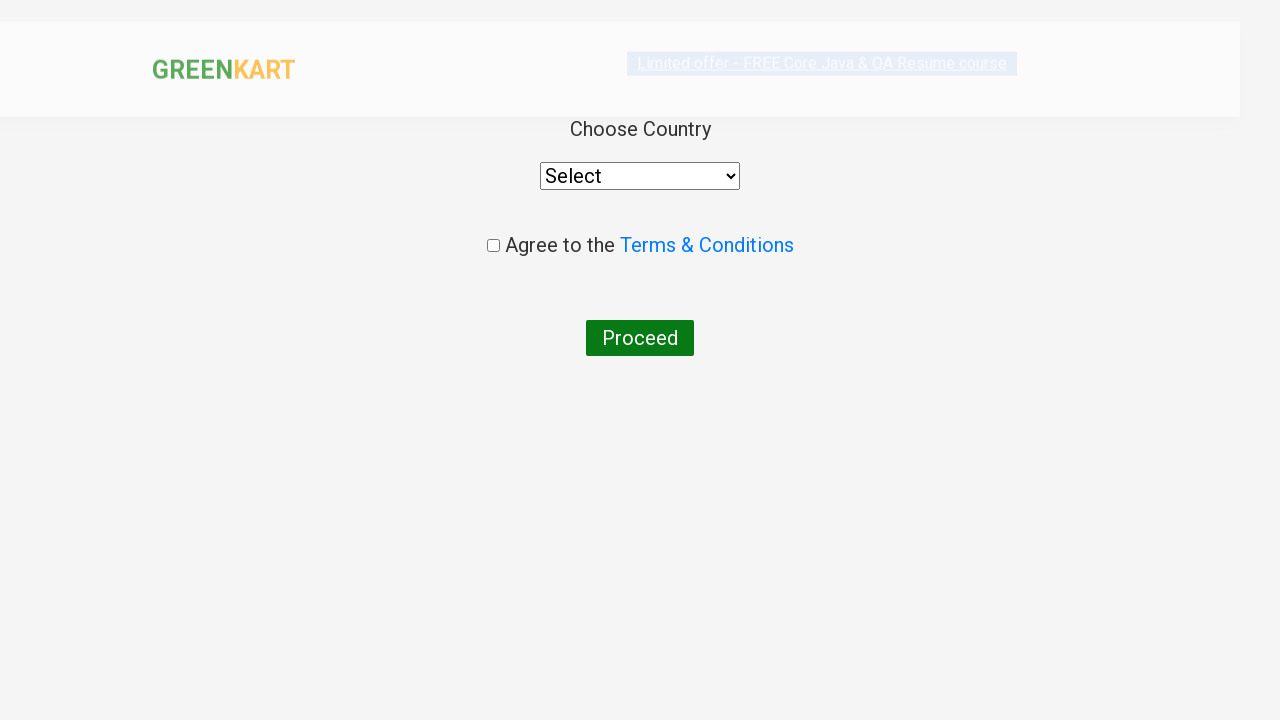

Selected Bulgaria from country dropdown on select
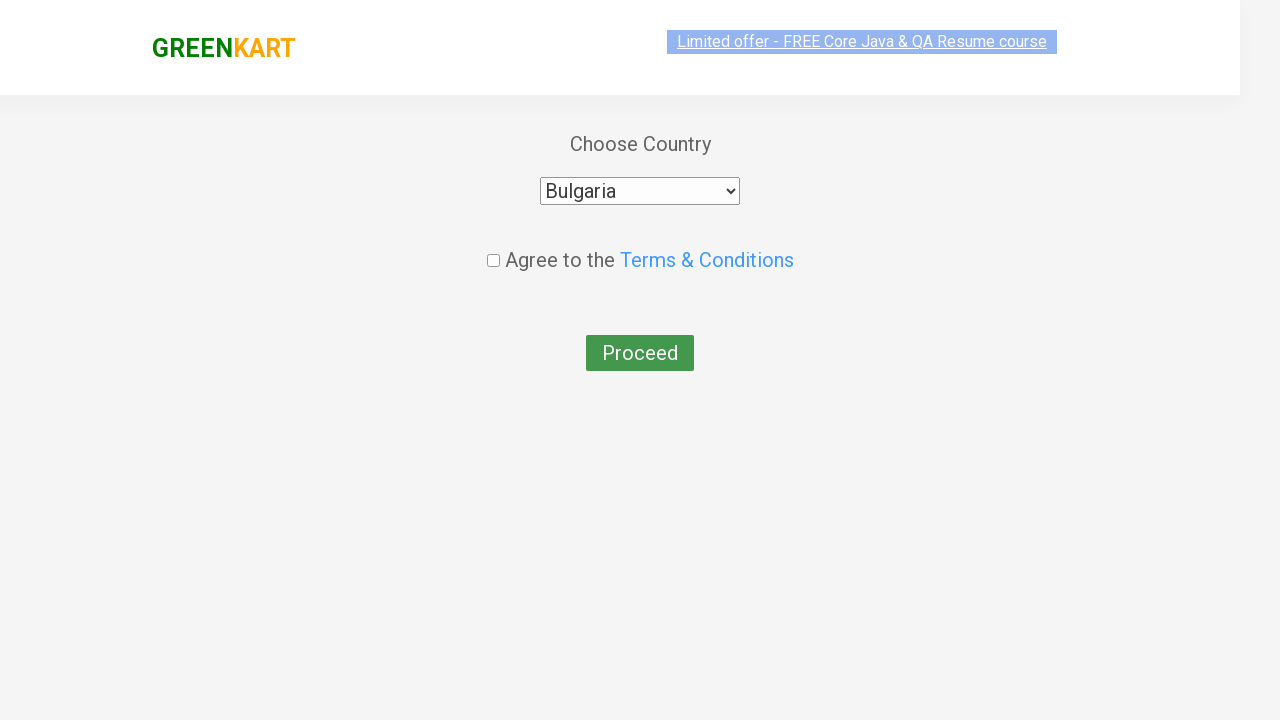

Checked terms and conditions checkbox at (493, 246) on input[type=checkbox]
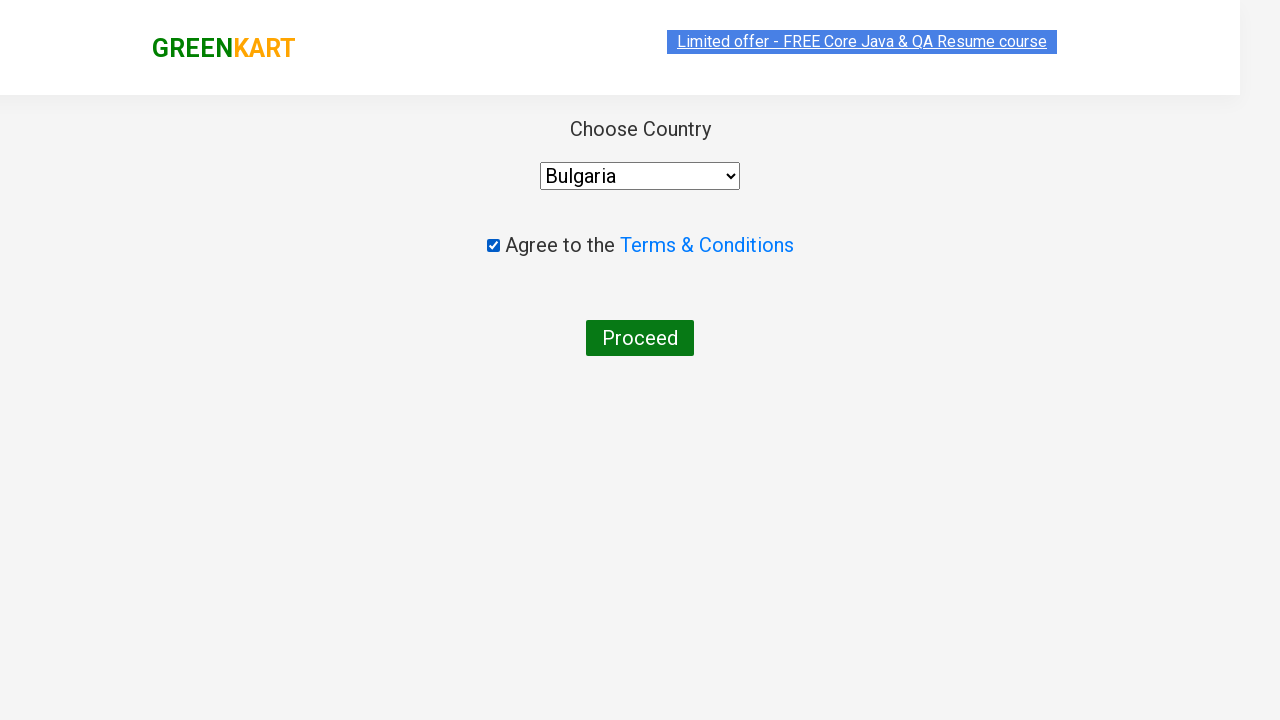

Clicked Proceed button to complete order at (640, 338) on text=Proceed
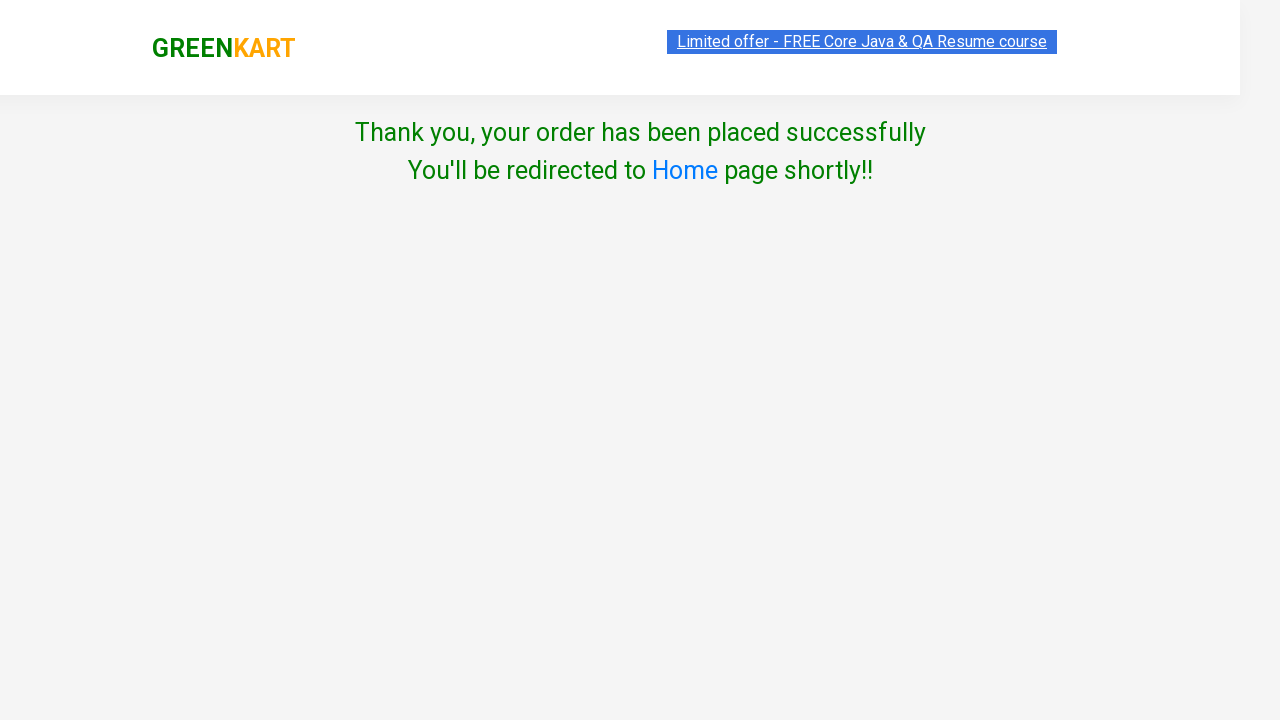

Order placed successfully - success message displayed
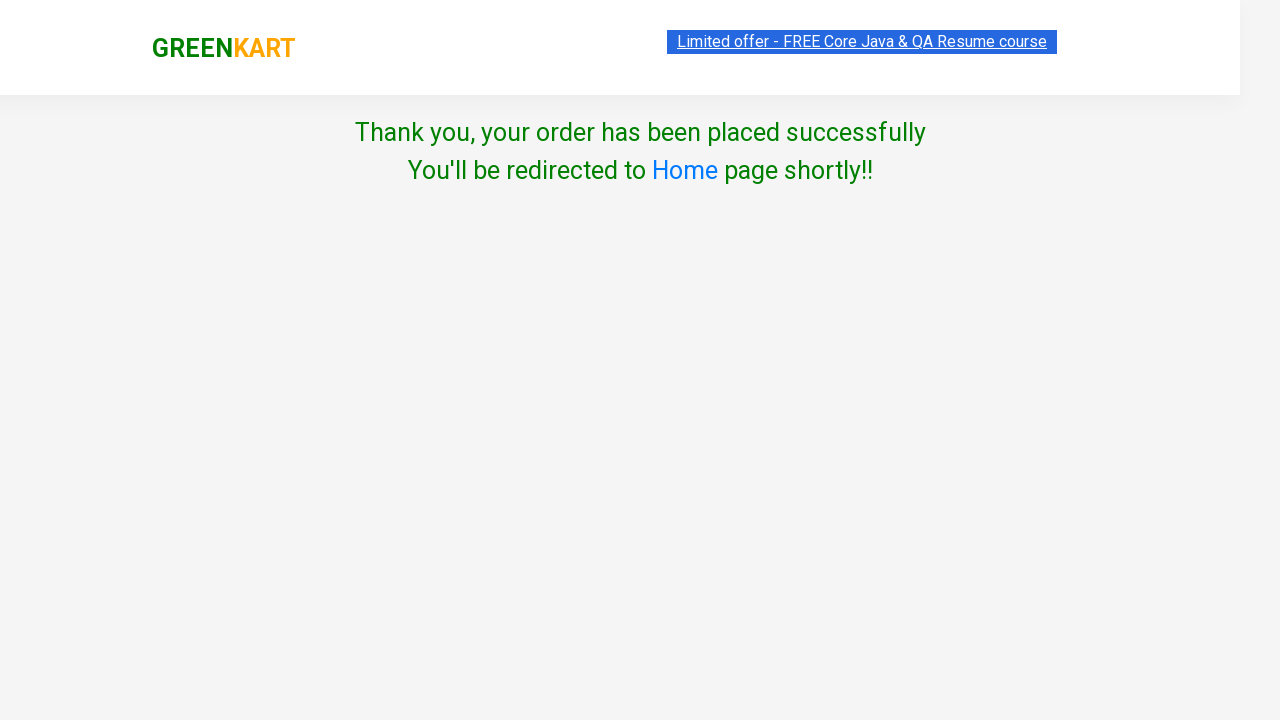

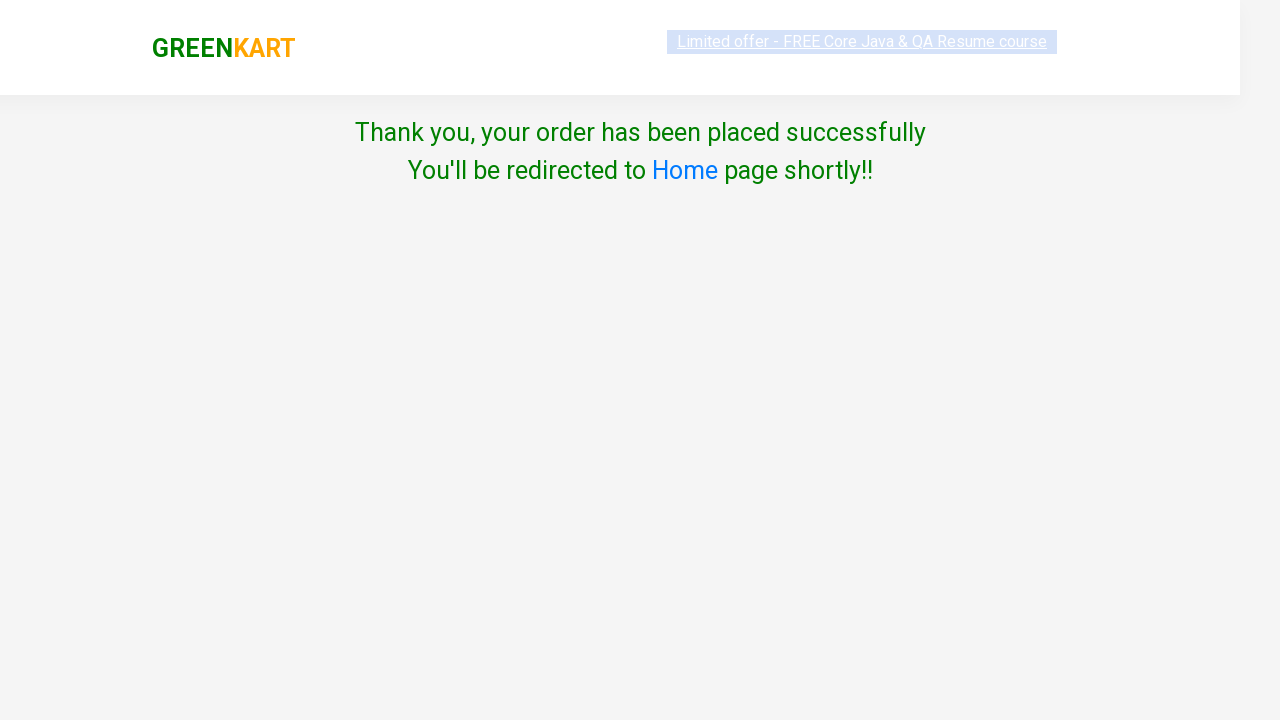